Tests the FAQ accordion functionality on a scooter rental website by clicking each question and verifying the displayed answer text

Starting URL: https://qa-scooter.praktikum-services.ru/

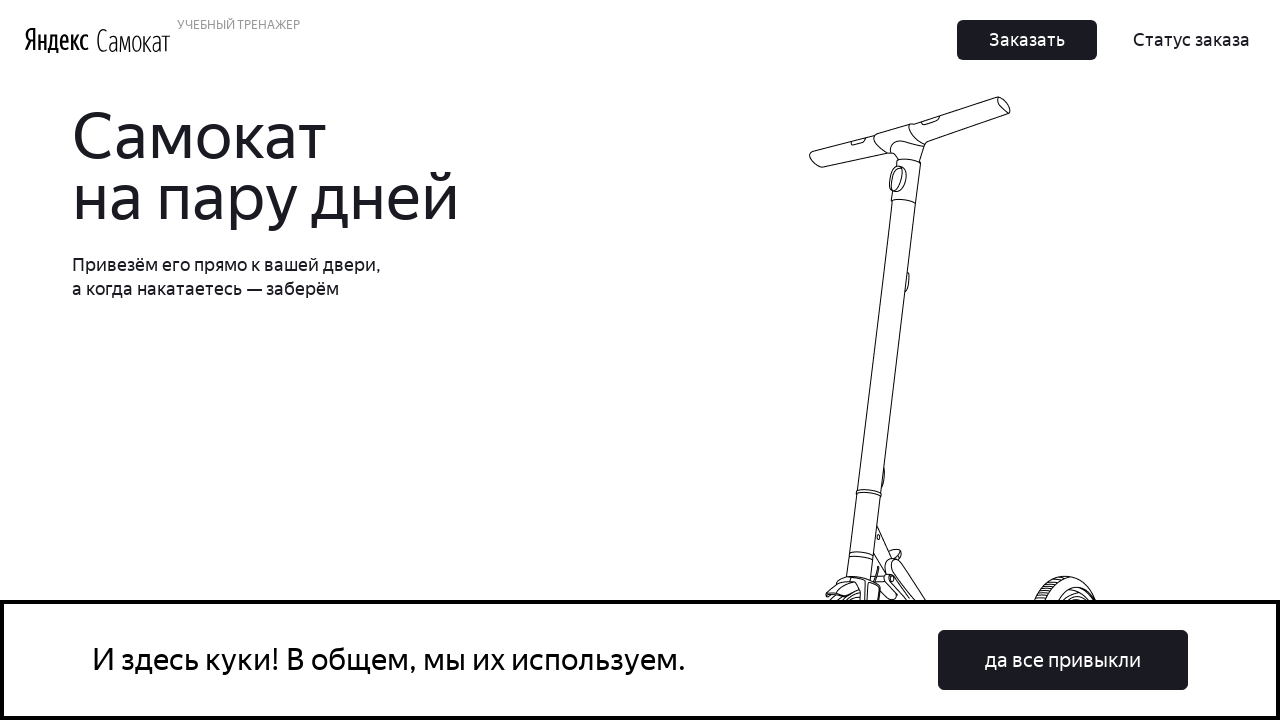

Page loaded and network idle state reached
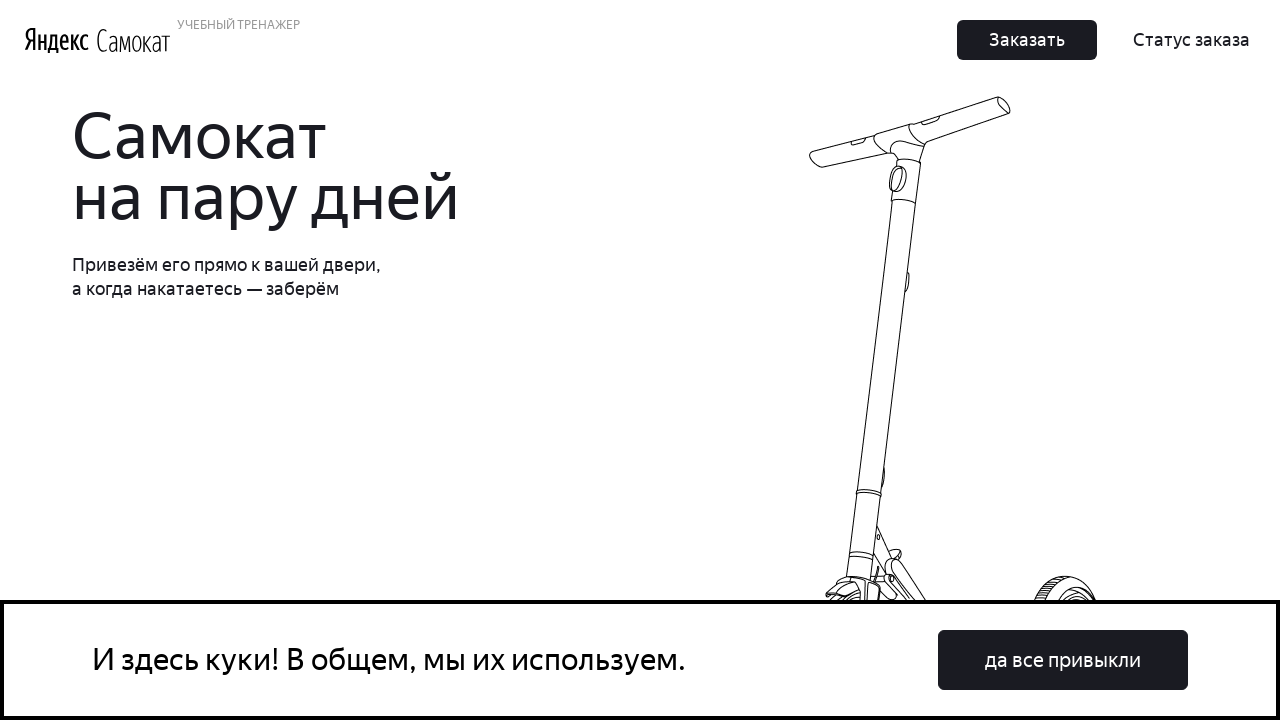

Scrolled to bottom of page to view FAQ section
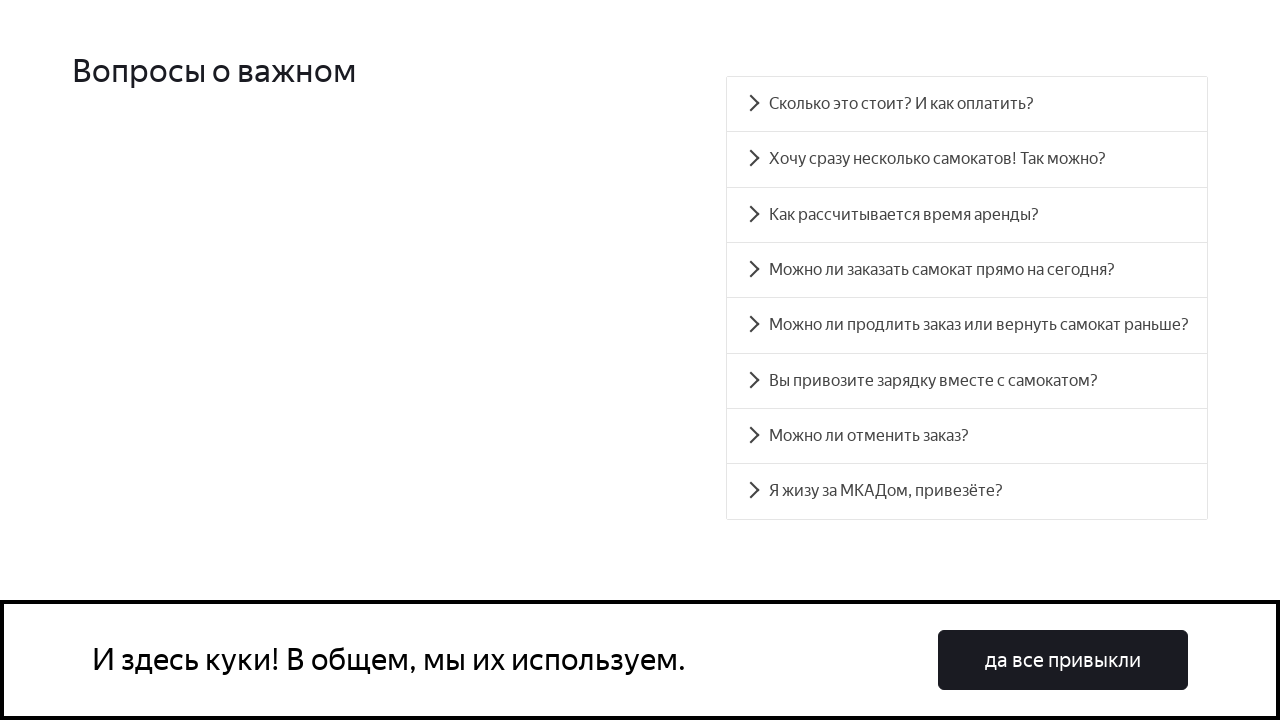

Clicked FAQ question accordion__heading-0 to expand at (967, 104) on #accordion__heading-0
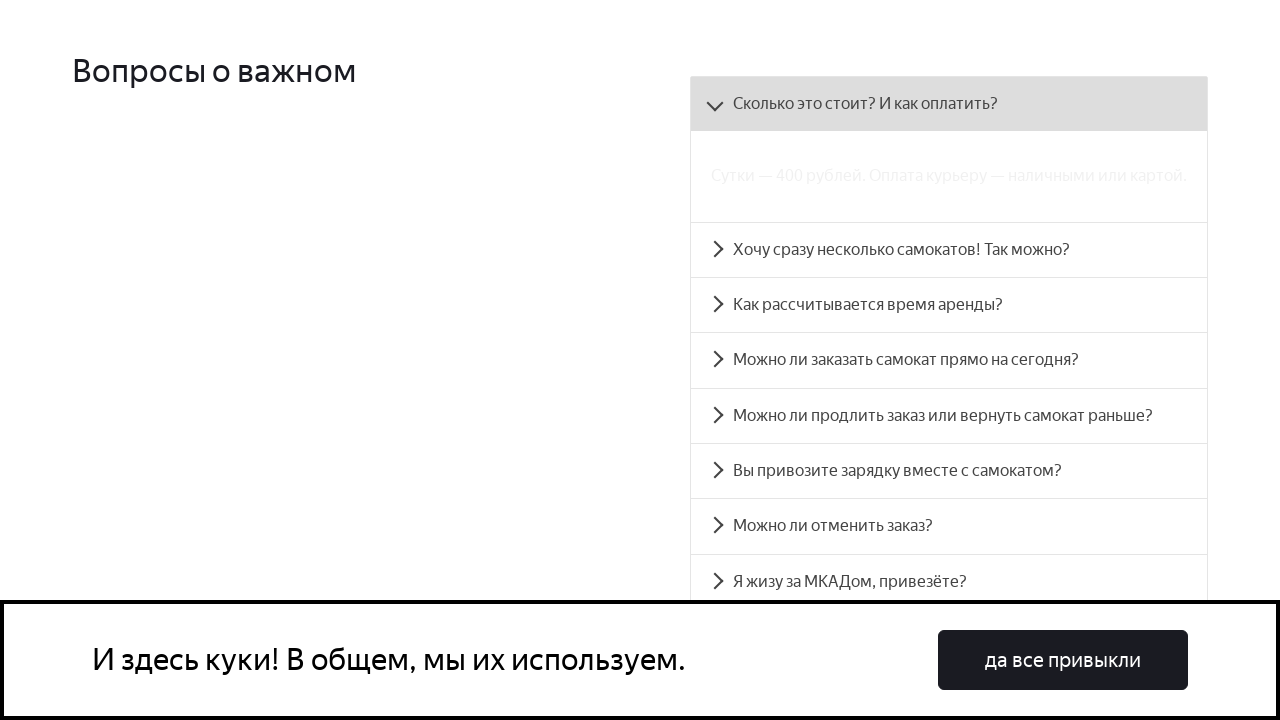

Answer panel accordion__panel-0 became visible
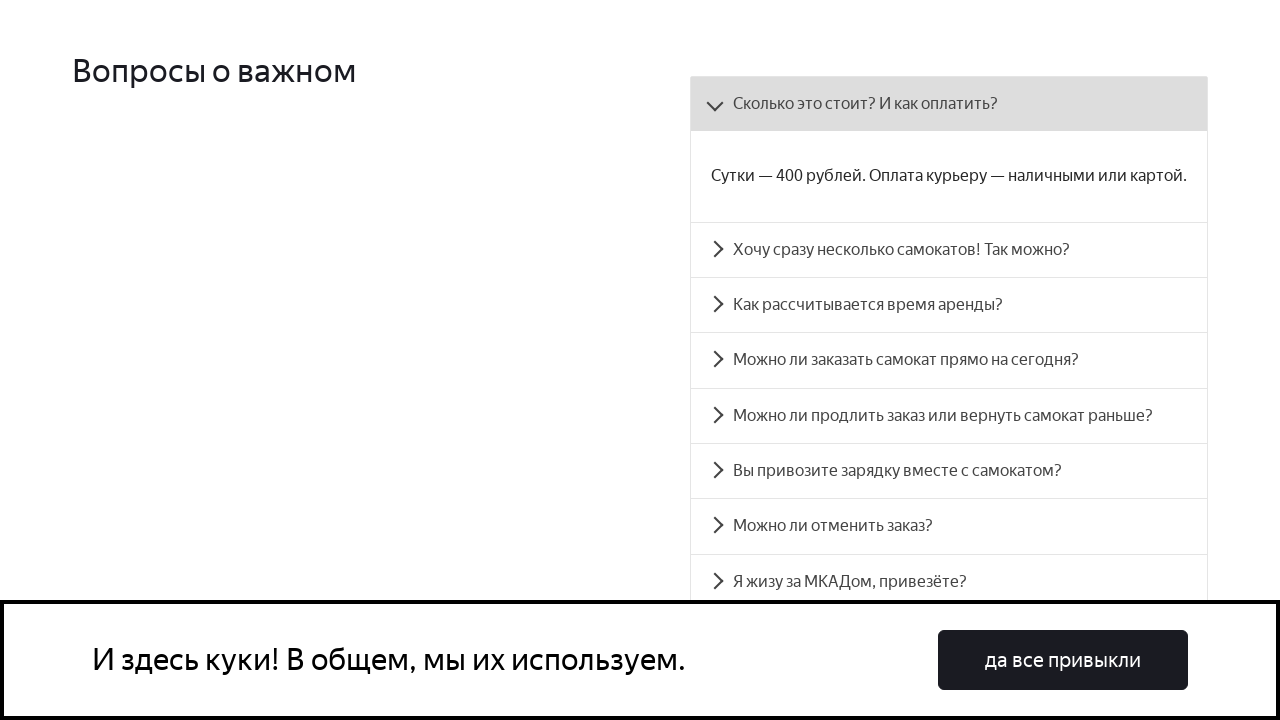

Retrieved text content from answer panel accordion__panel-0
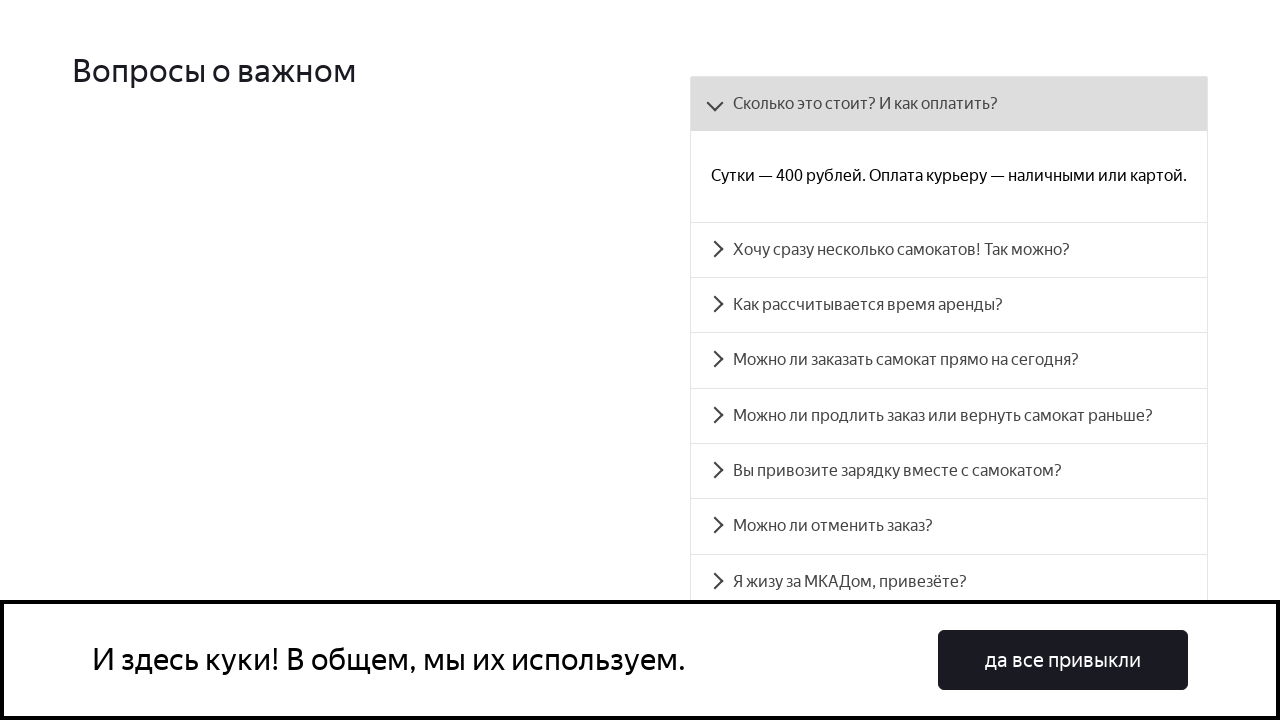

Verified answer text matches expected content for accordion__heading-0
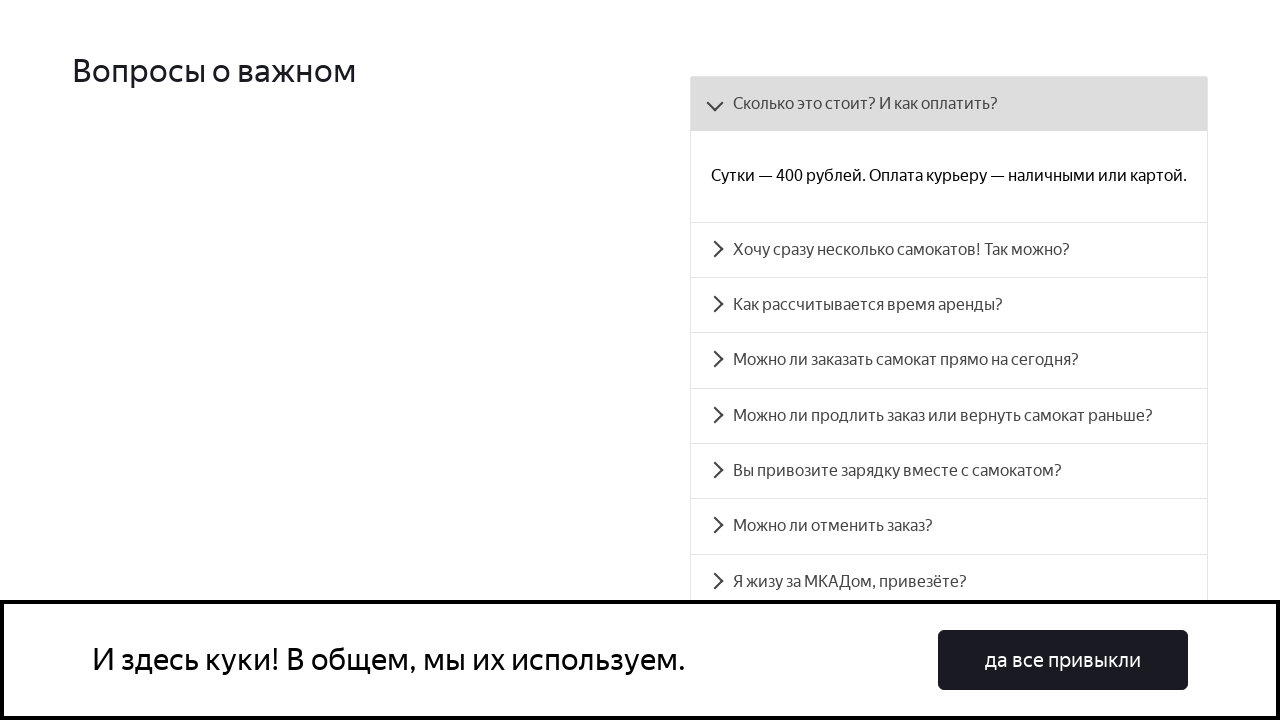

Clicked FAQ question accordion__heading-1 to expand at (949, 250) on #accordion__heading-1
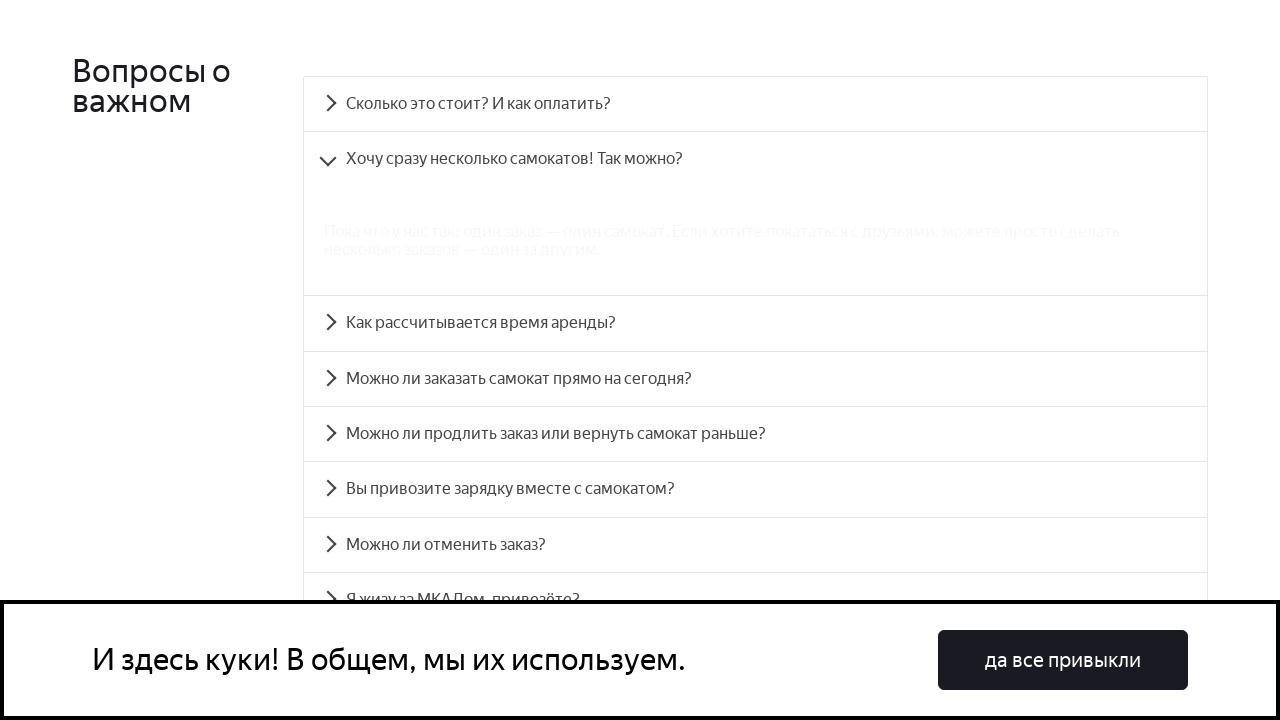

Answer panel accordion__panel-1 became visible
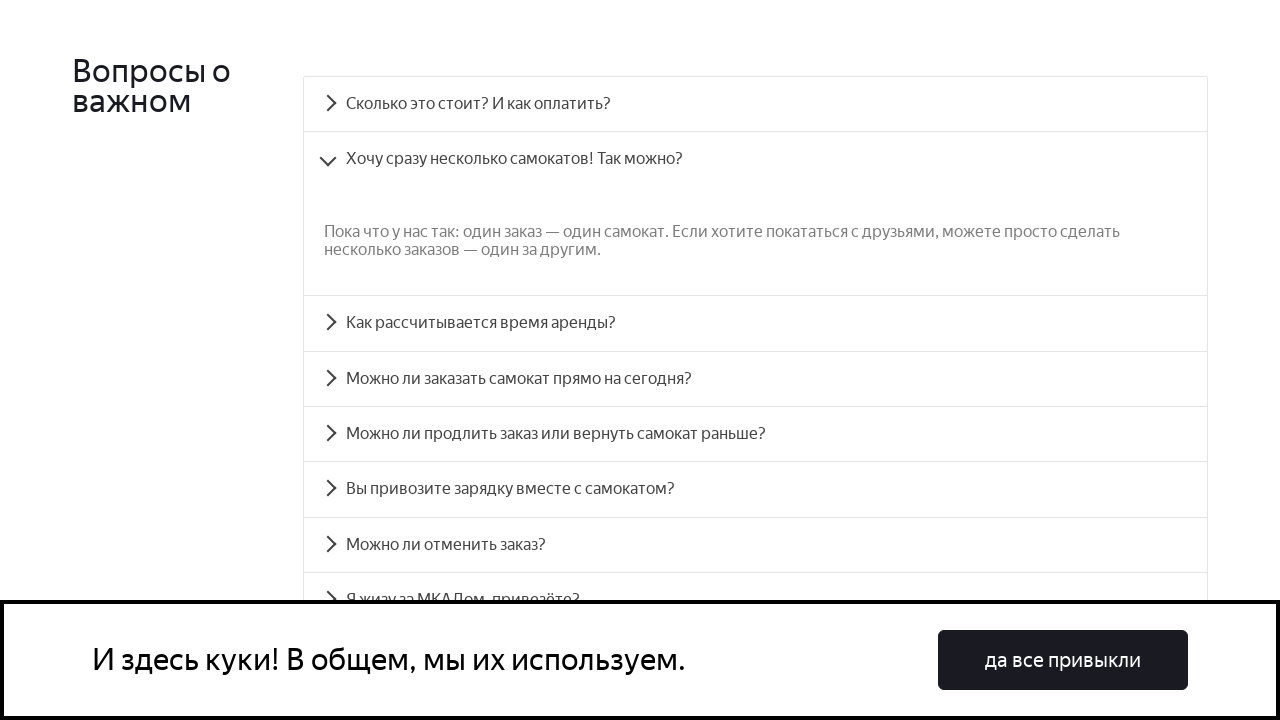

Retrieved text content from answer panel accordion__panel-1
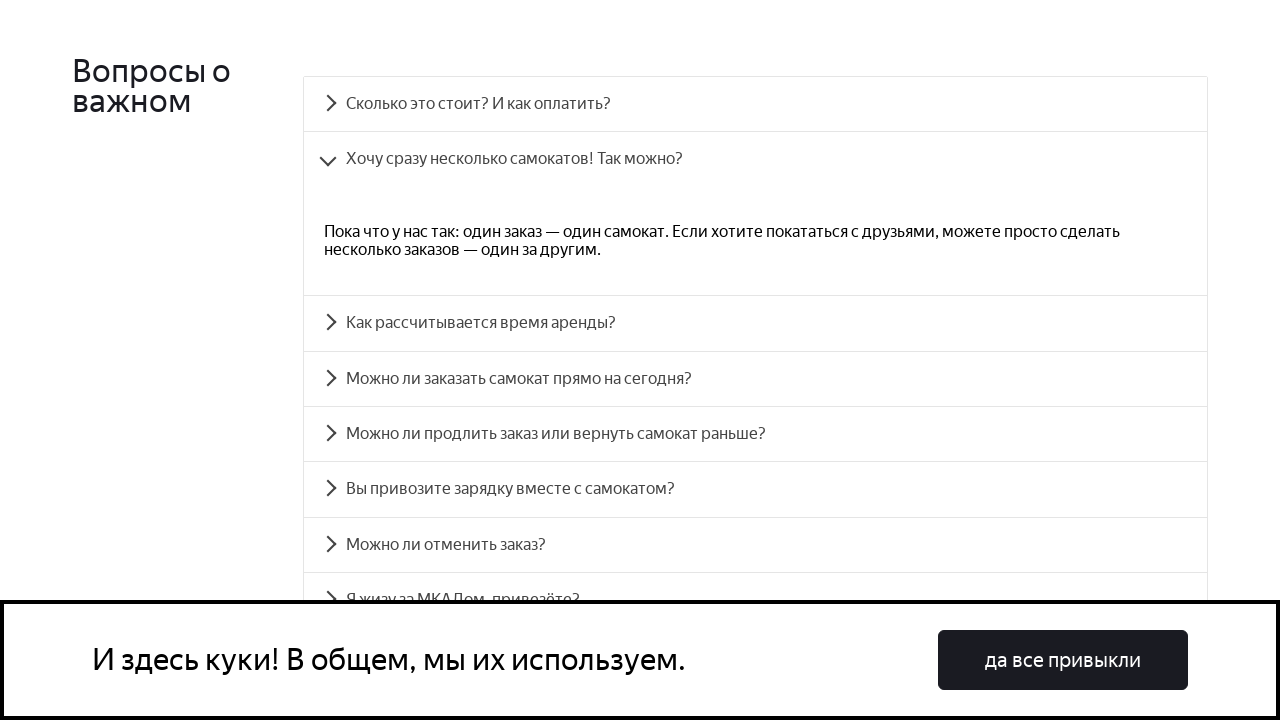

Verified answer text matches expected content for accordion__heading-1
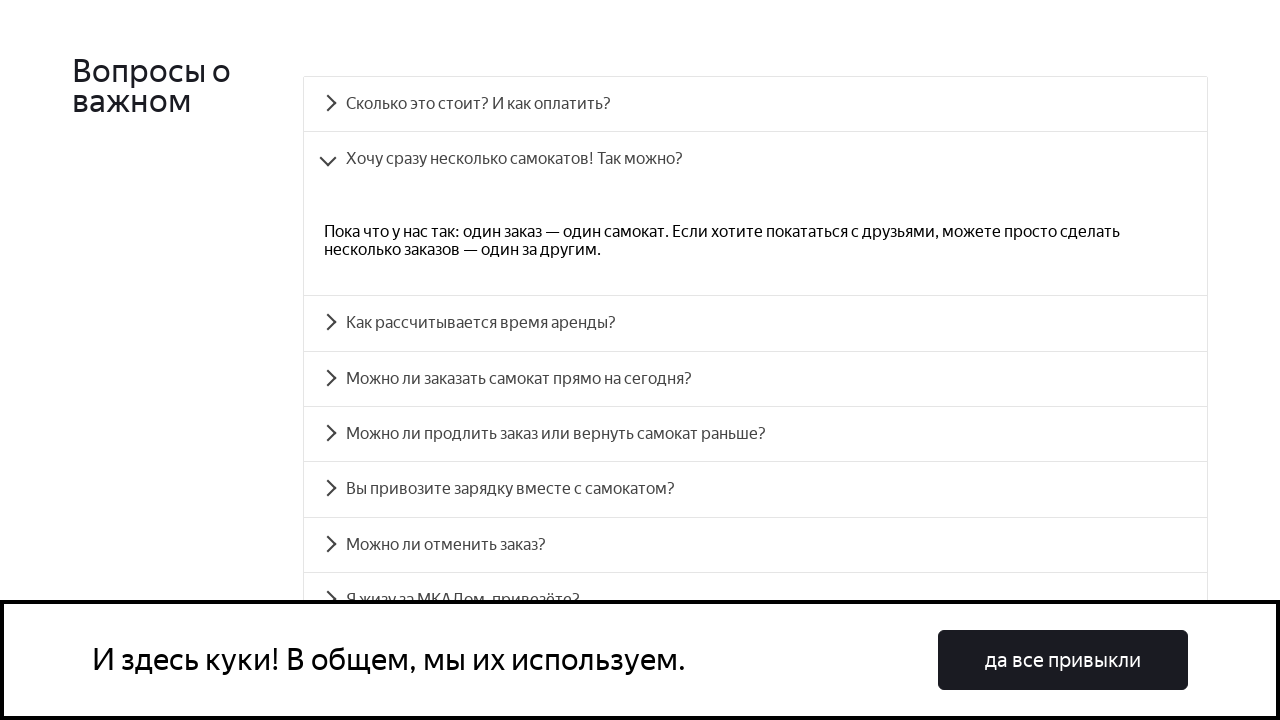

Clicked FAQ question accordion__heading-2 to expand at (755, 323) on #accordion__heading-2
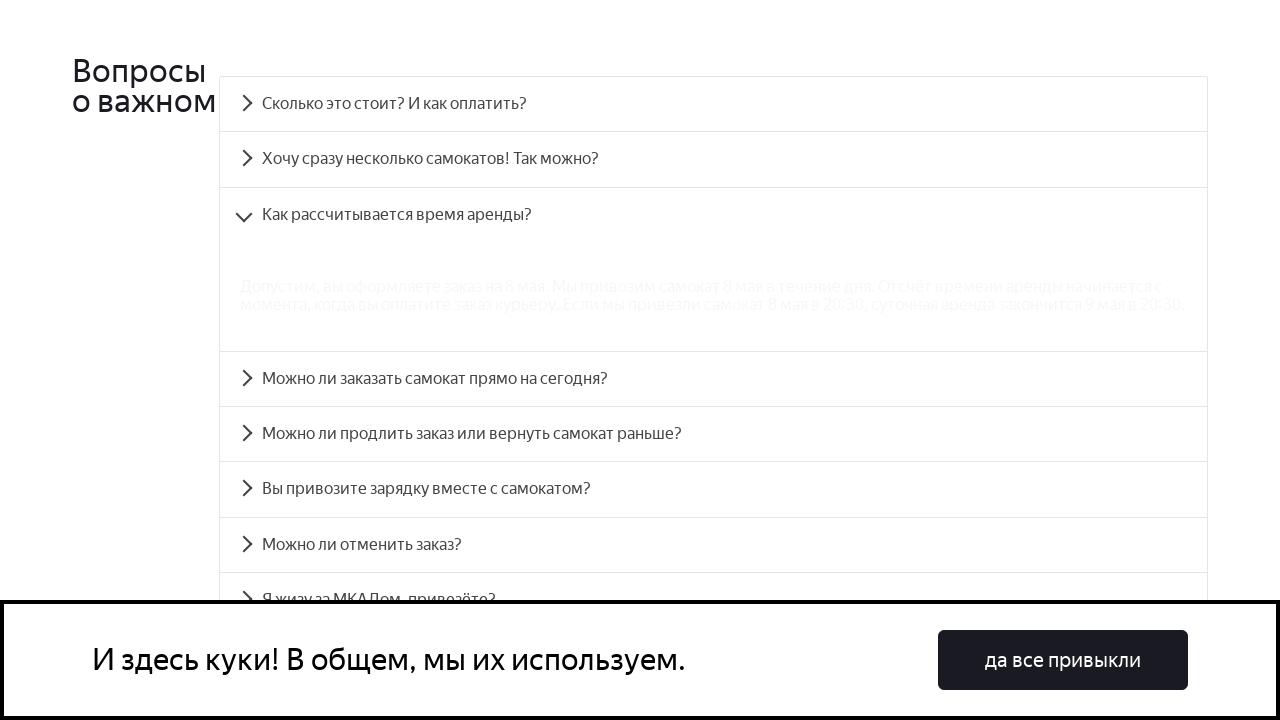

Answer panel accordion__panel-2 became visible
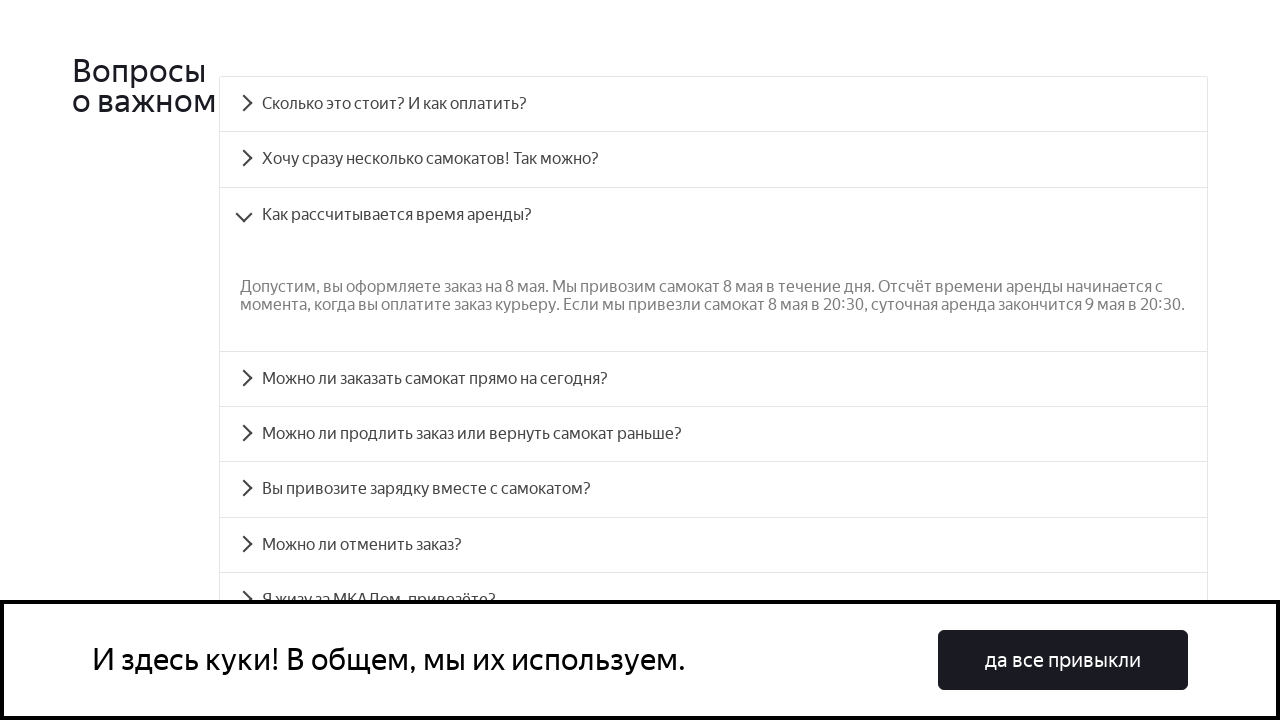

Retrieved text content from answer panel accordion__panel-2
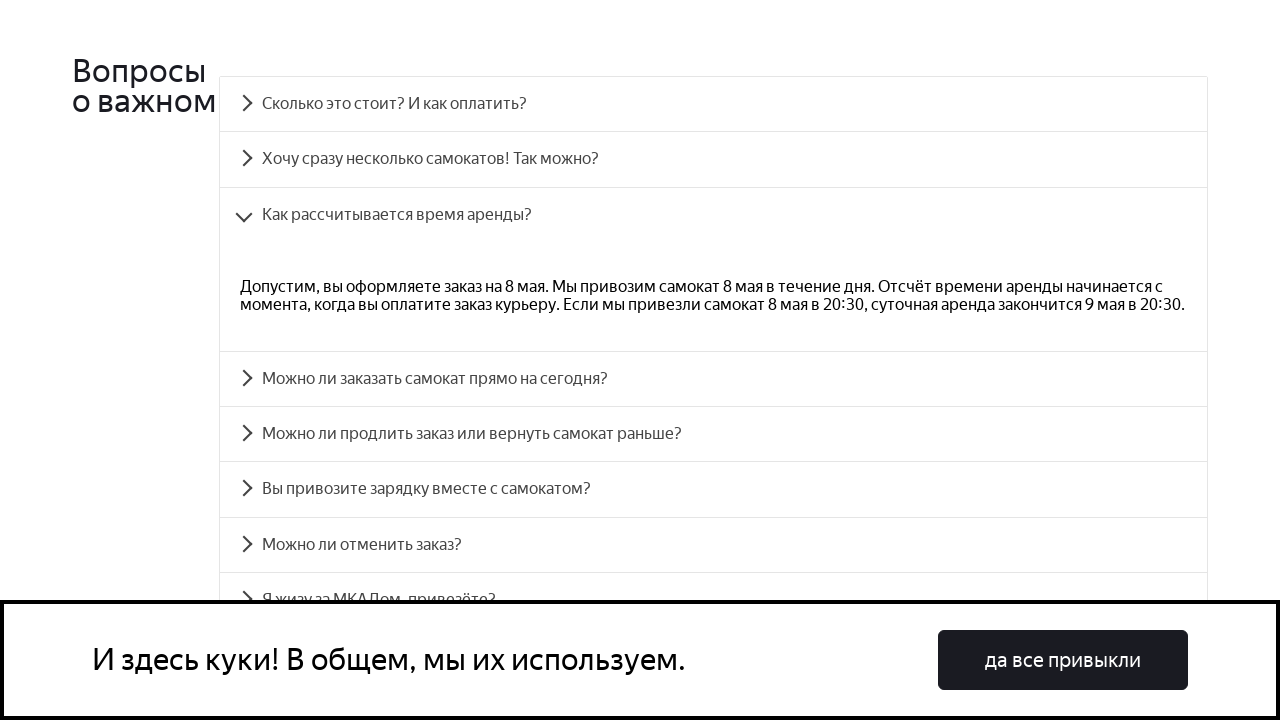

Verified answer text matches expected content for accordion__heading-2
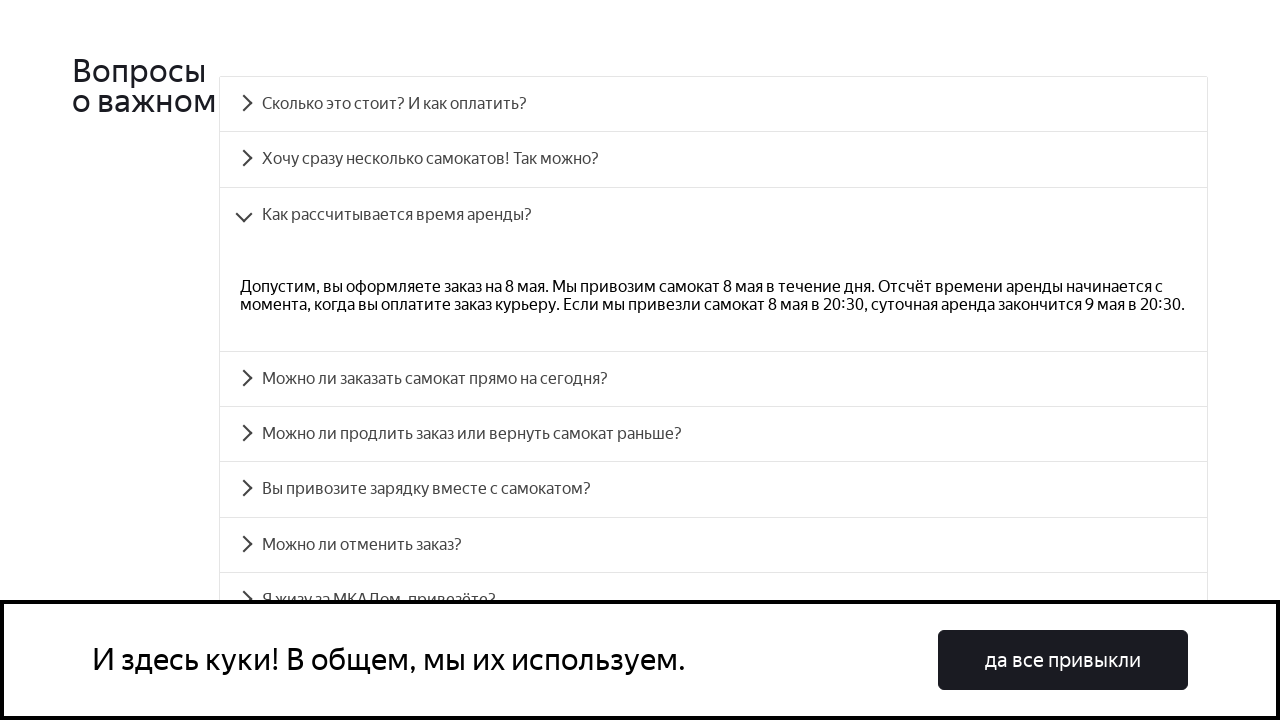

Clicked FAQ question accordion__heading-3 to expand at (714, 379) on #accordion__heading-3
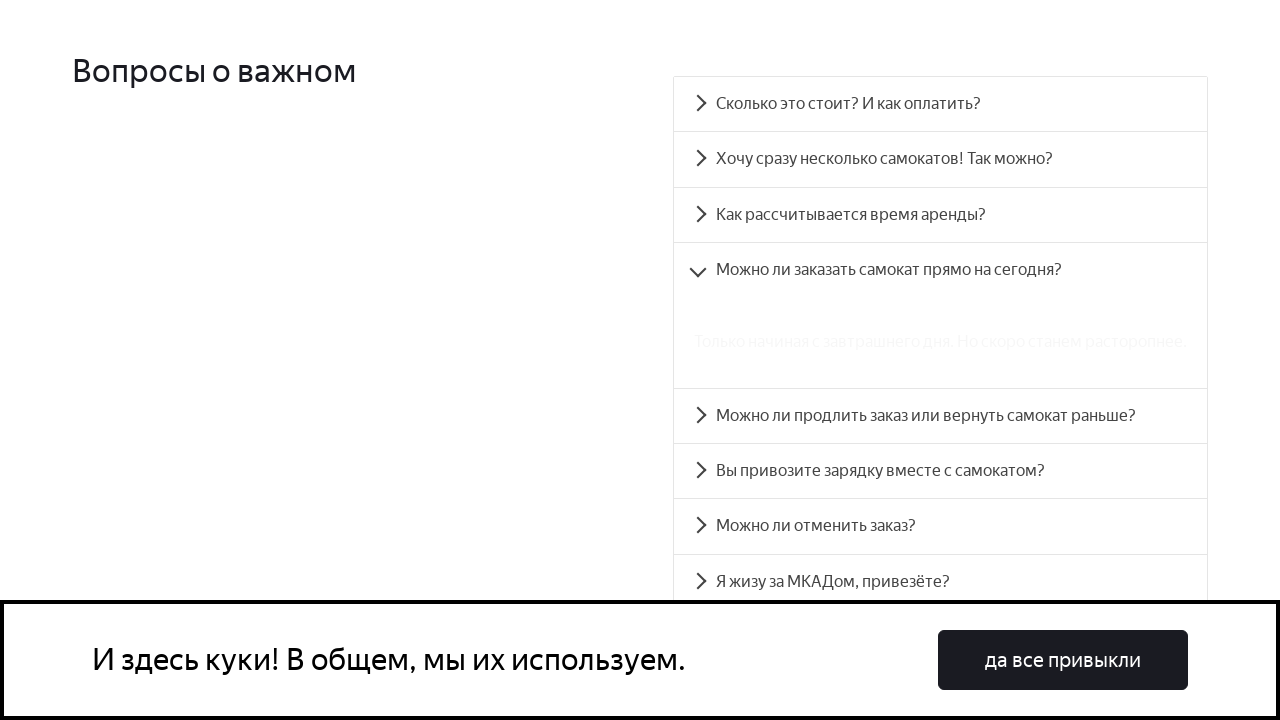

Answer panel accordion__panel-3 became visible
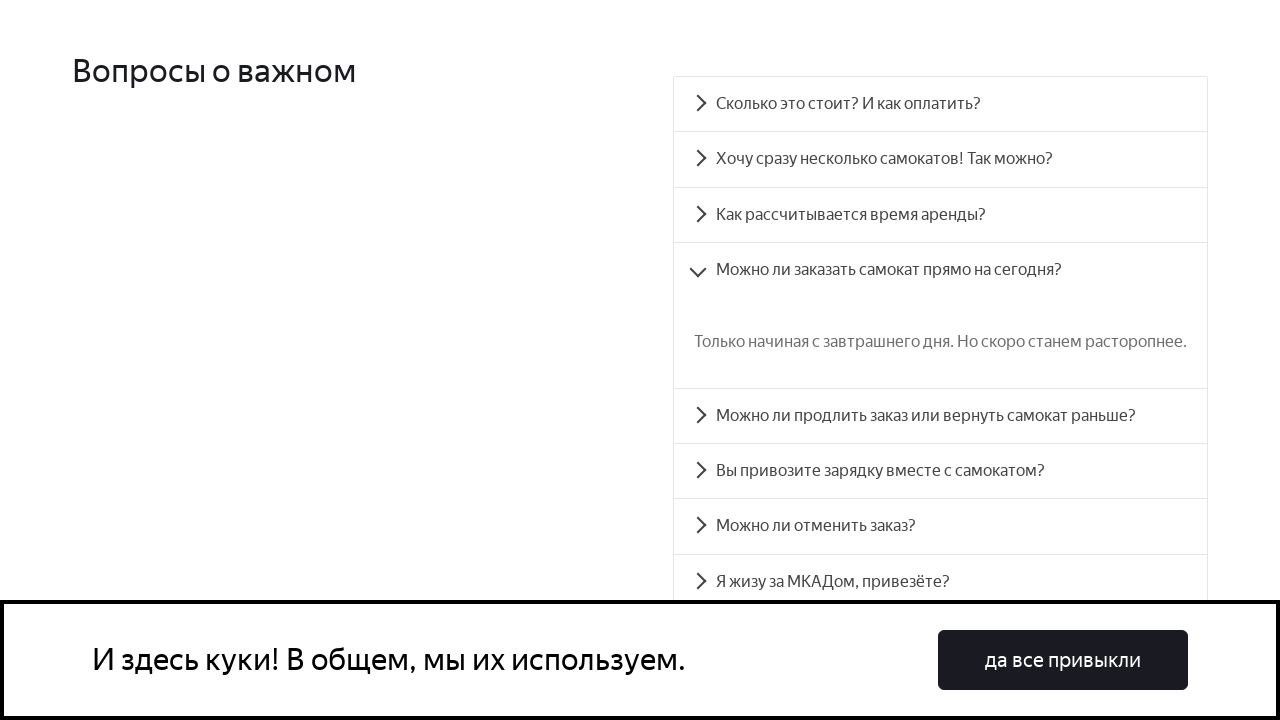

Retrieved text content from answer panel accordion__panel-3
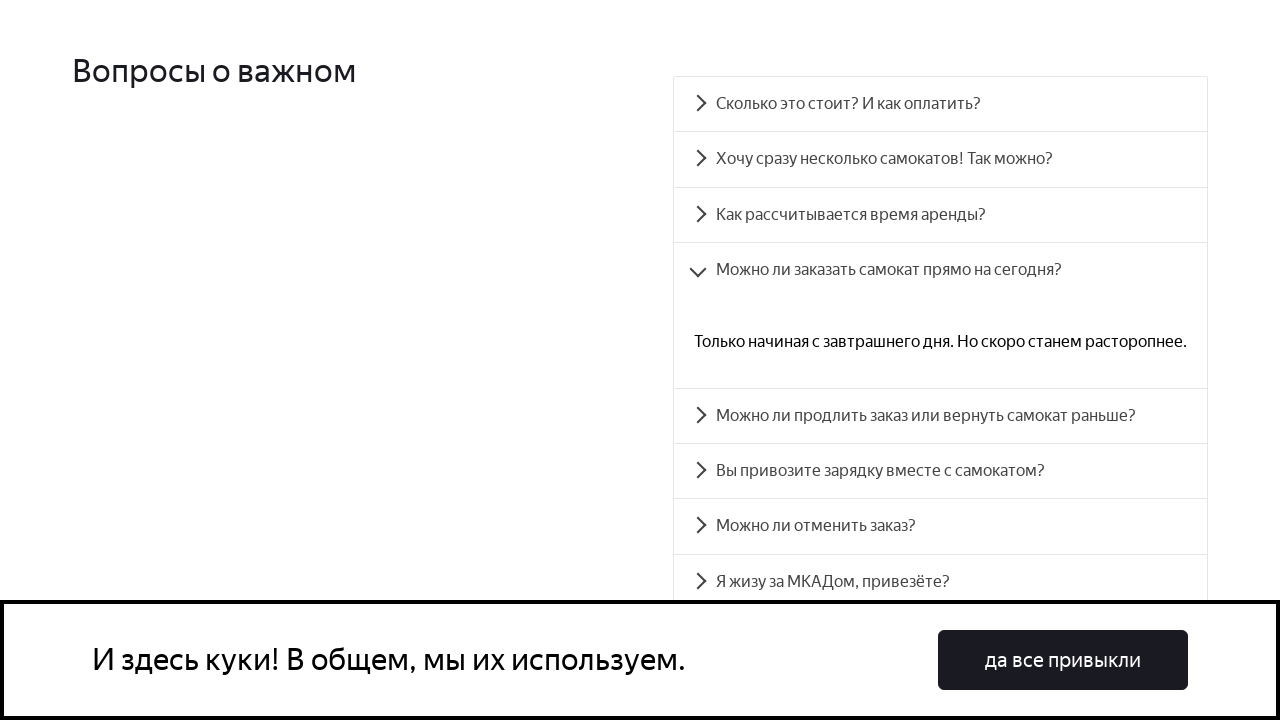

Verified answer text matches expected content for accordion__heading-3
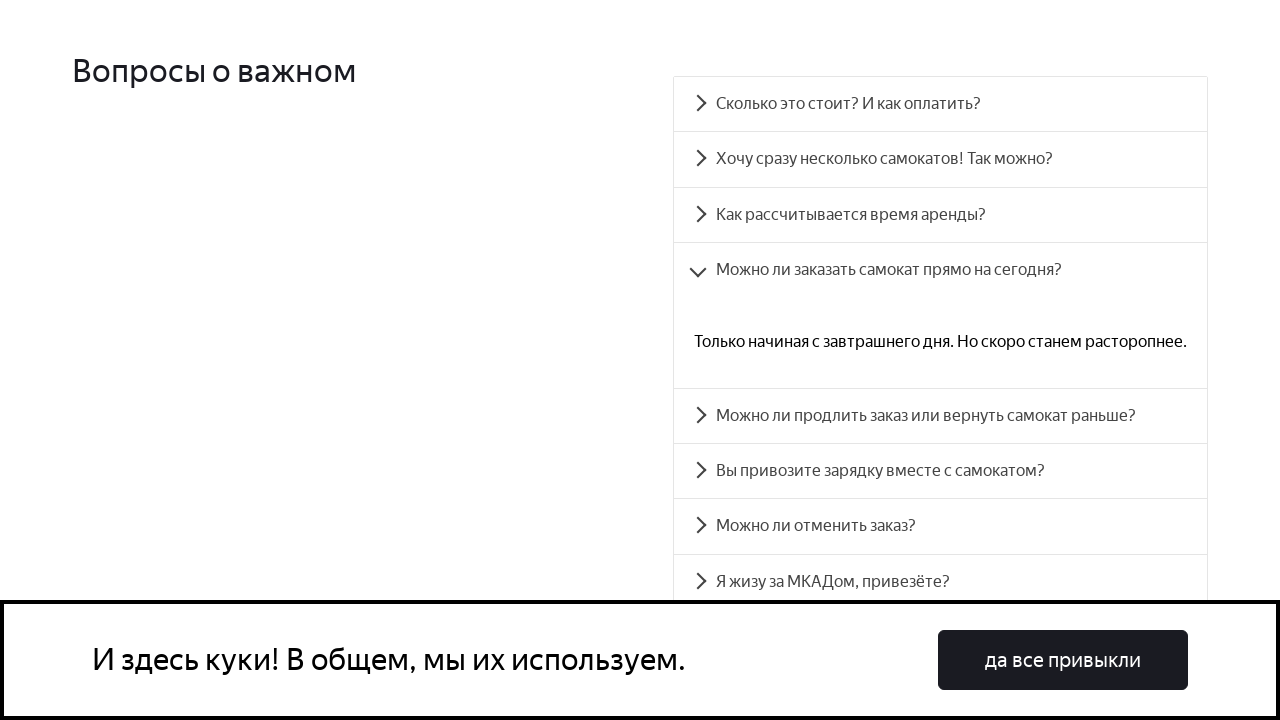

Clicked FAQ question accordion__heading-4 to expand at (940, 416) on #accordion__heading-4
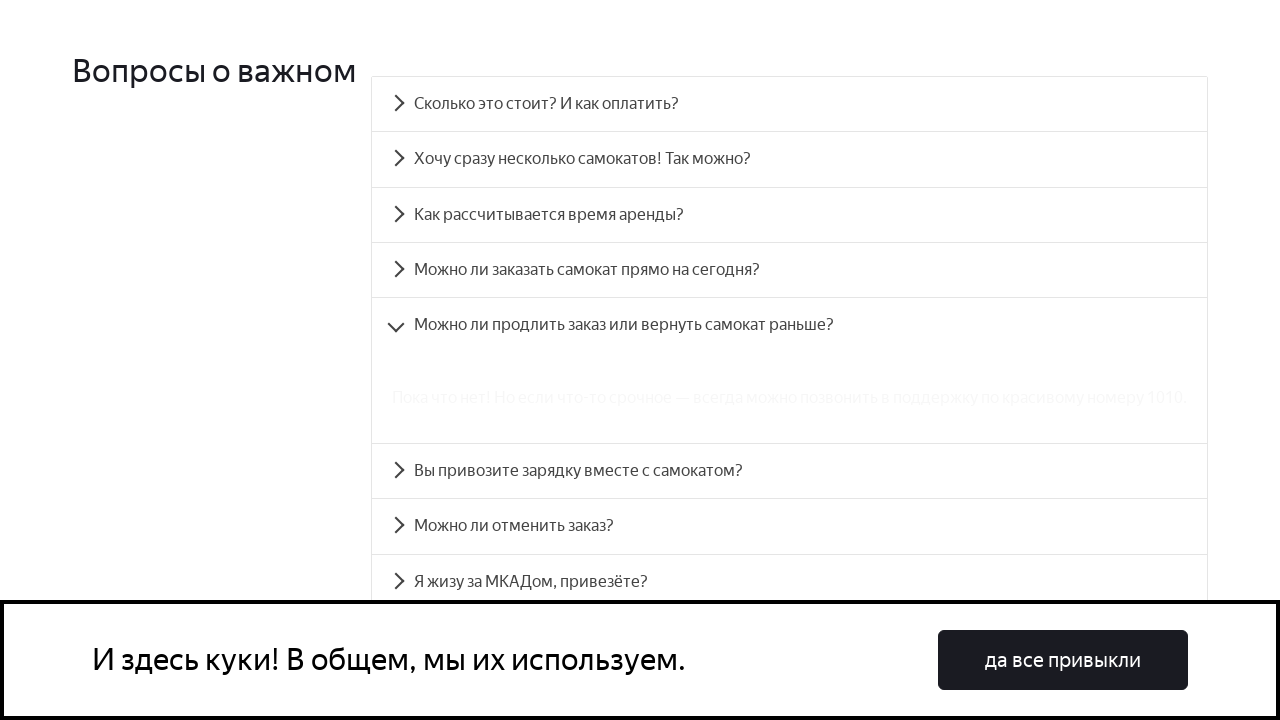

Answer panel accordion__panel-4 became visible
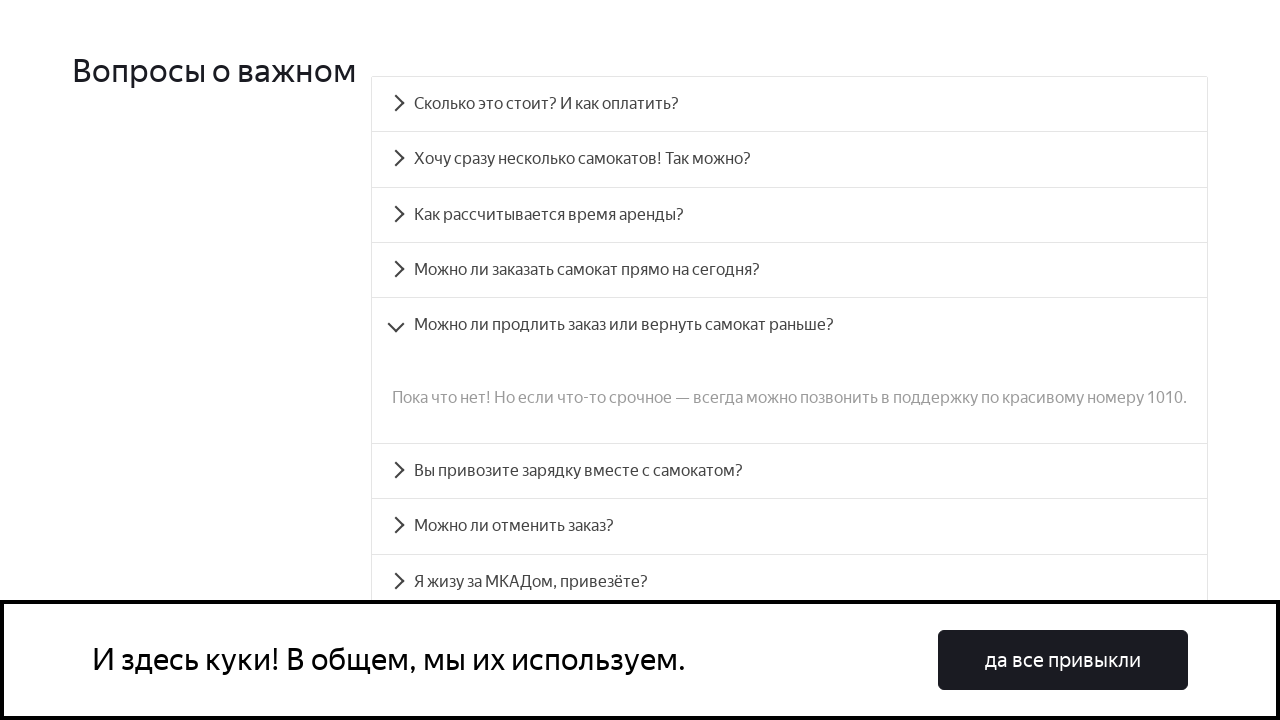

Retrieved text content from answer panel accordion__panel-4
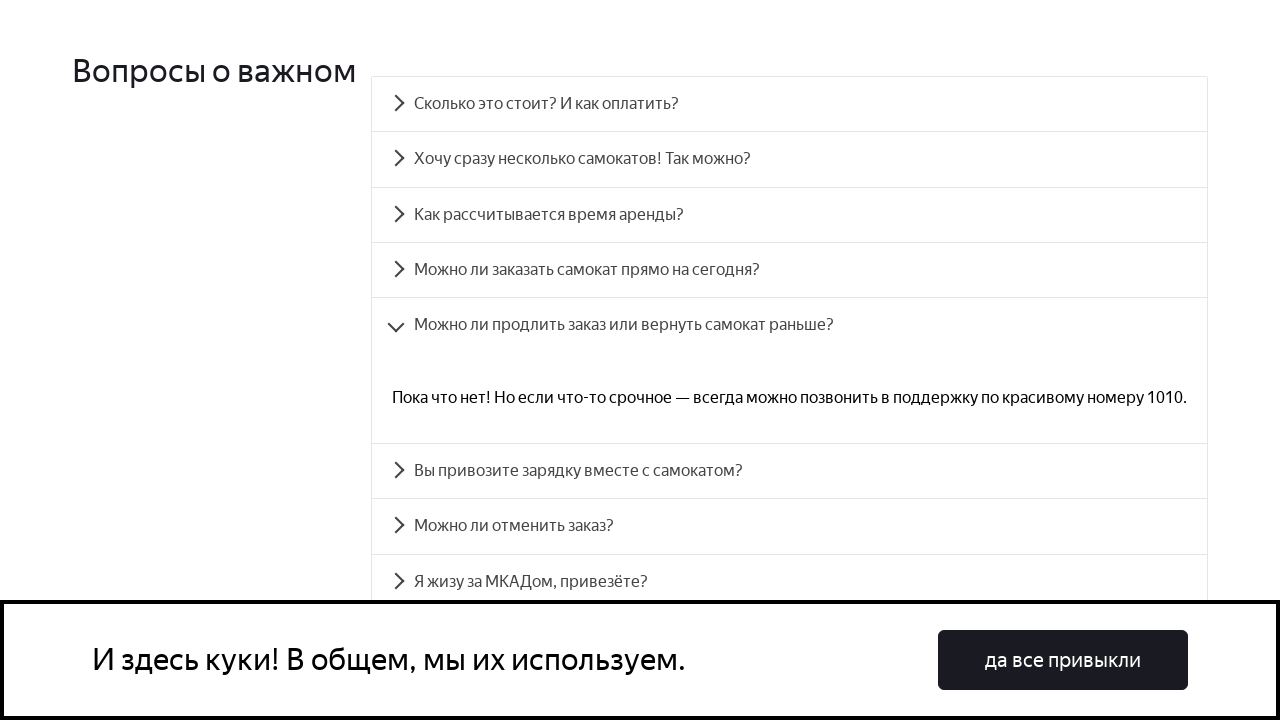

Verified answer text matches expected content for accordion__heading-4
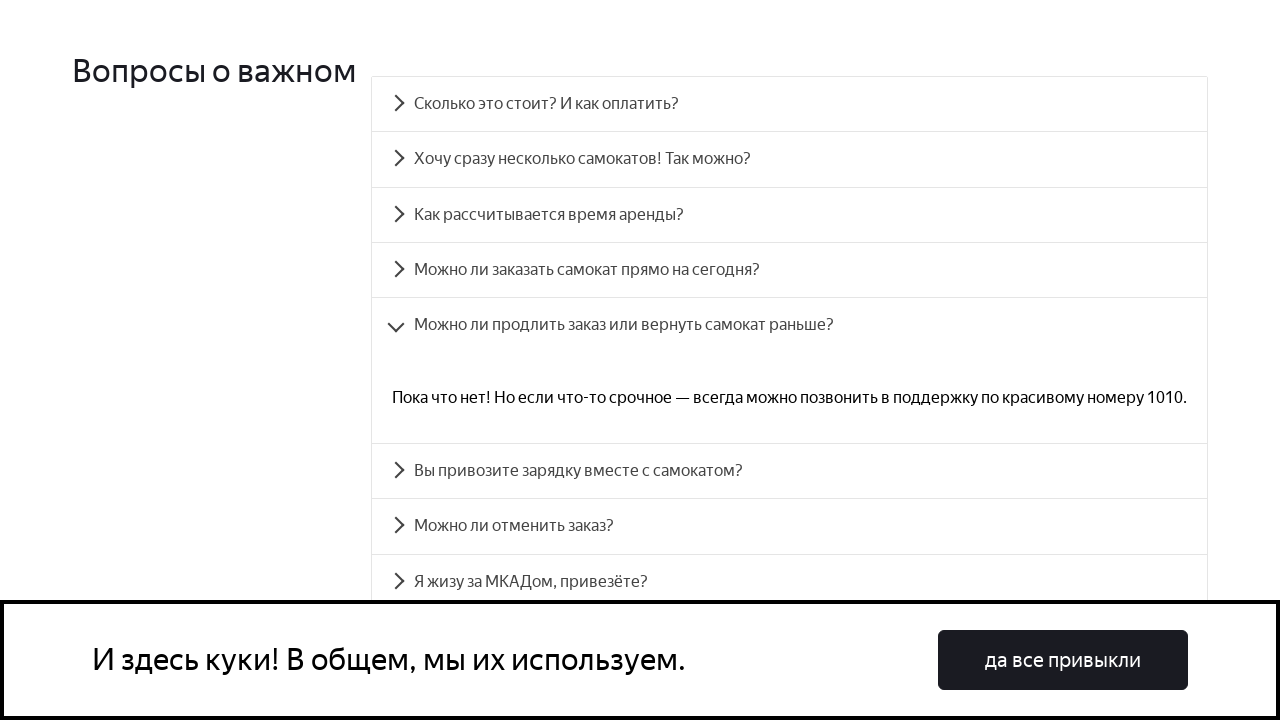

Clicked FAQ question accordion__heading-5 to expand at (790, 471) on #accordion__heading-5
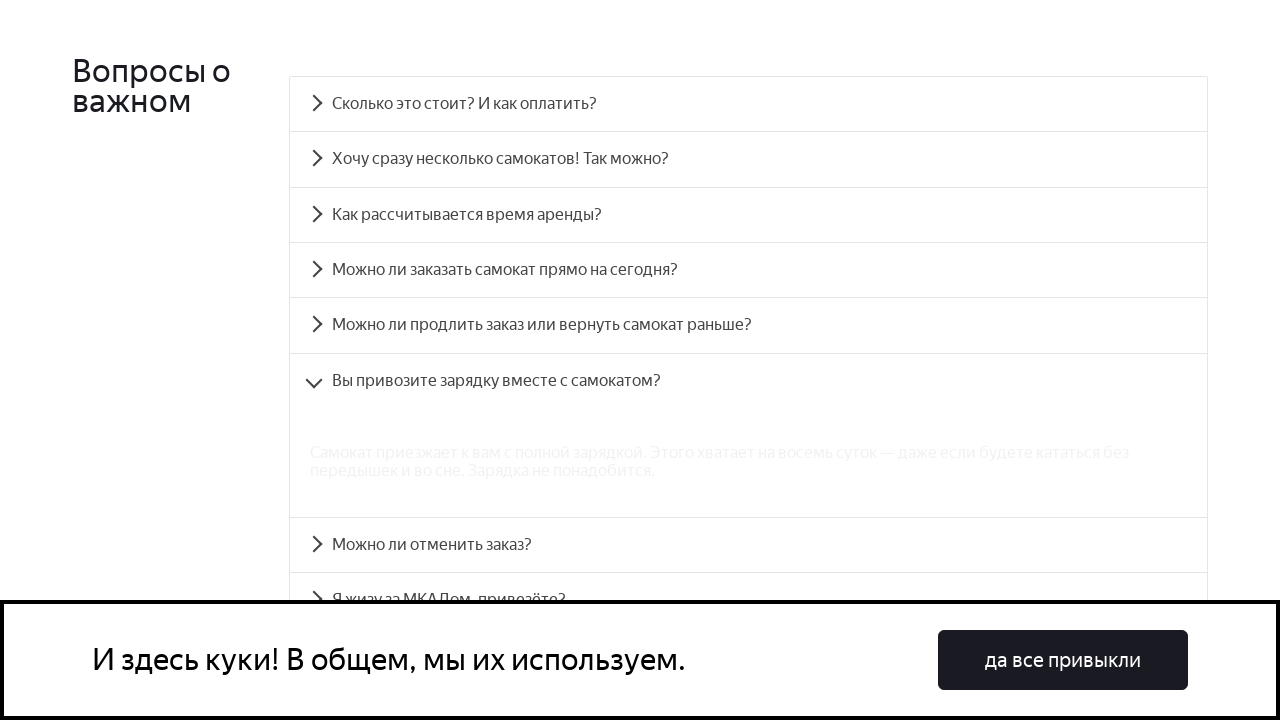

Answer panel accordion__panel-5 became visible
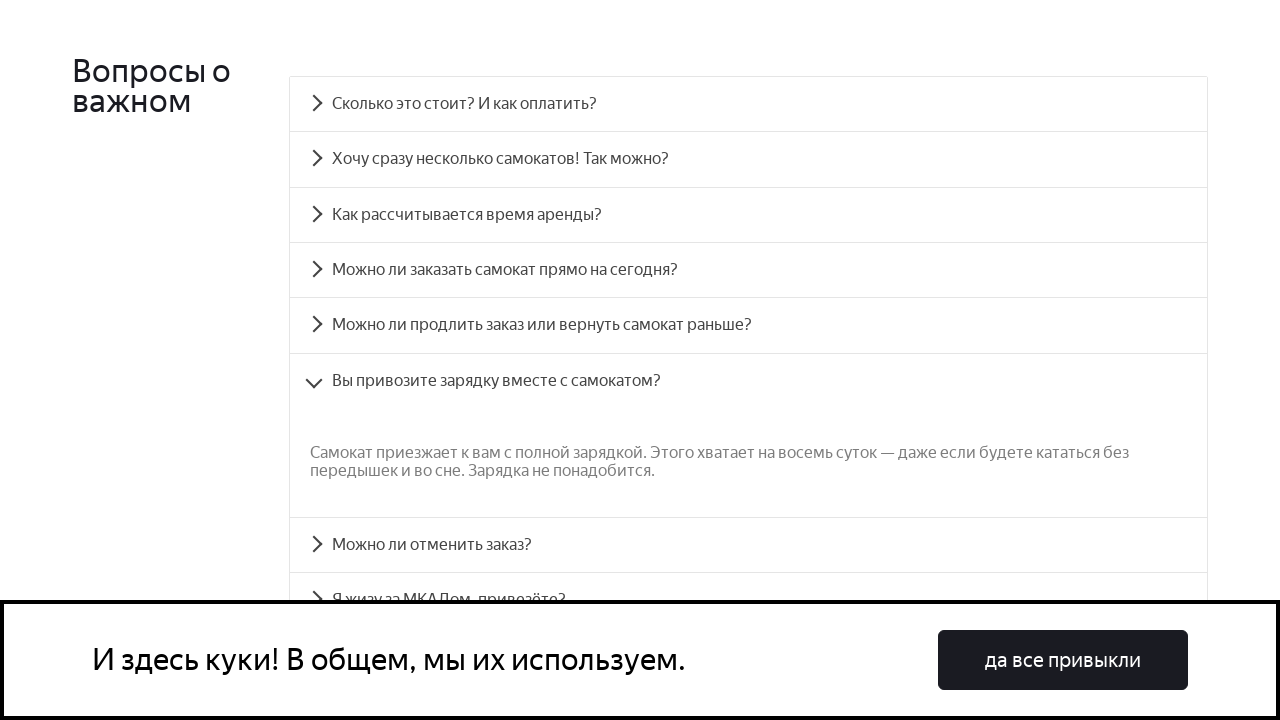

Retrieved text content from answer panel accordion__panel-5
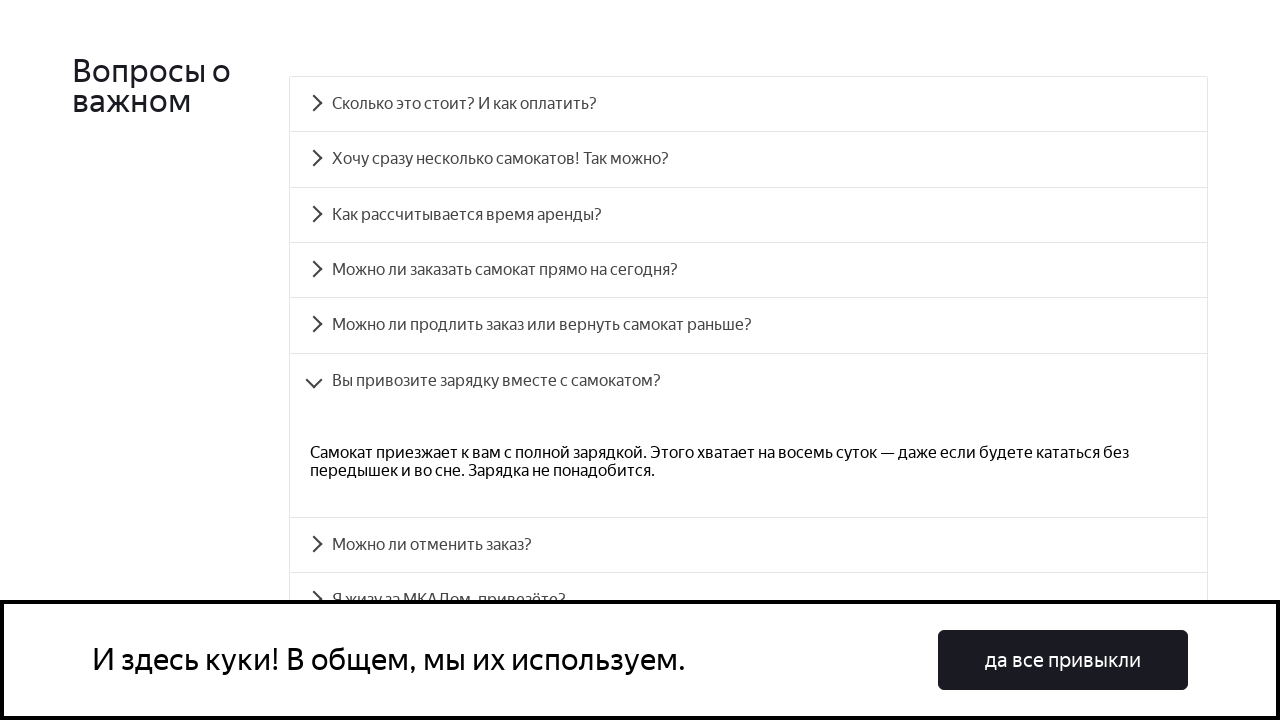

Verified answer text matches expected content for accordion__heading-5
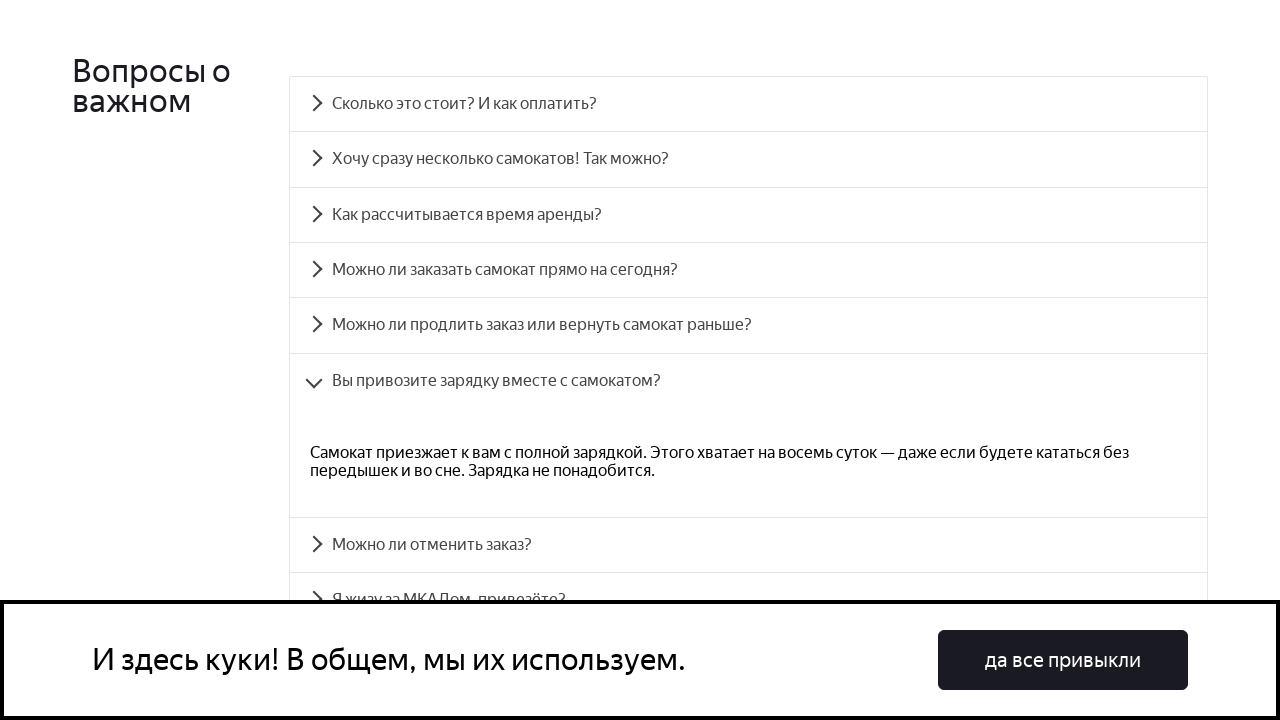

Clicked FAQ question accordion__heading-6 to expand at (748, 545) on #accordion__heading-6
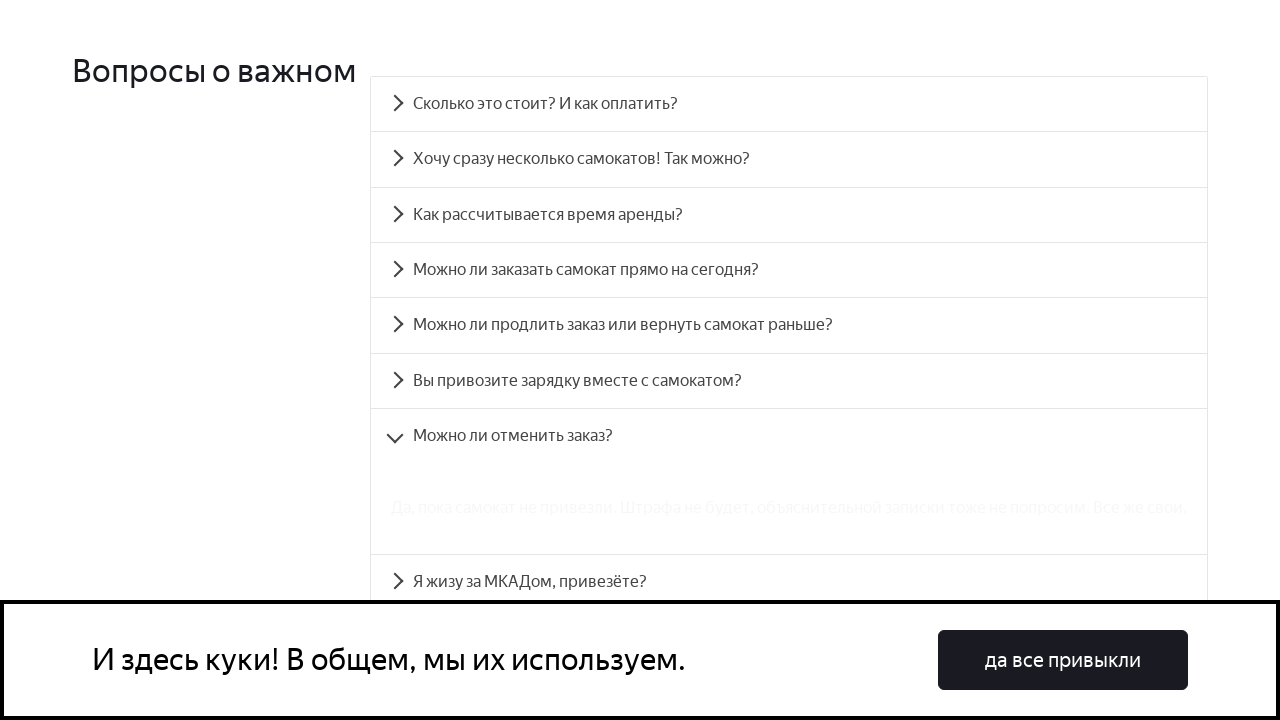

Answer panel accordion__panel-6 became visible
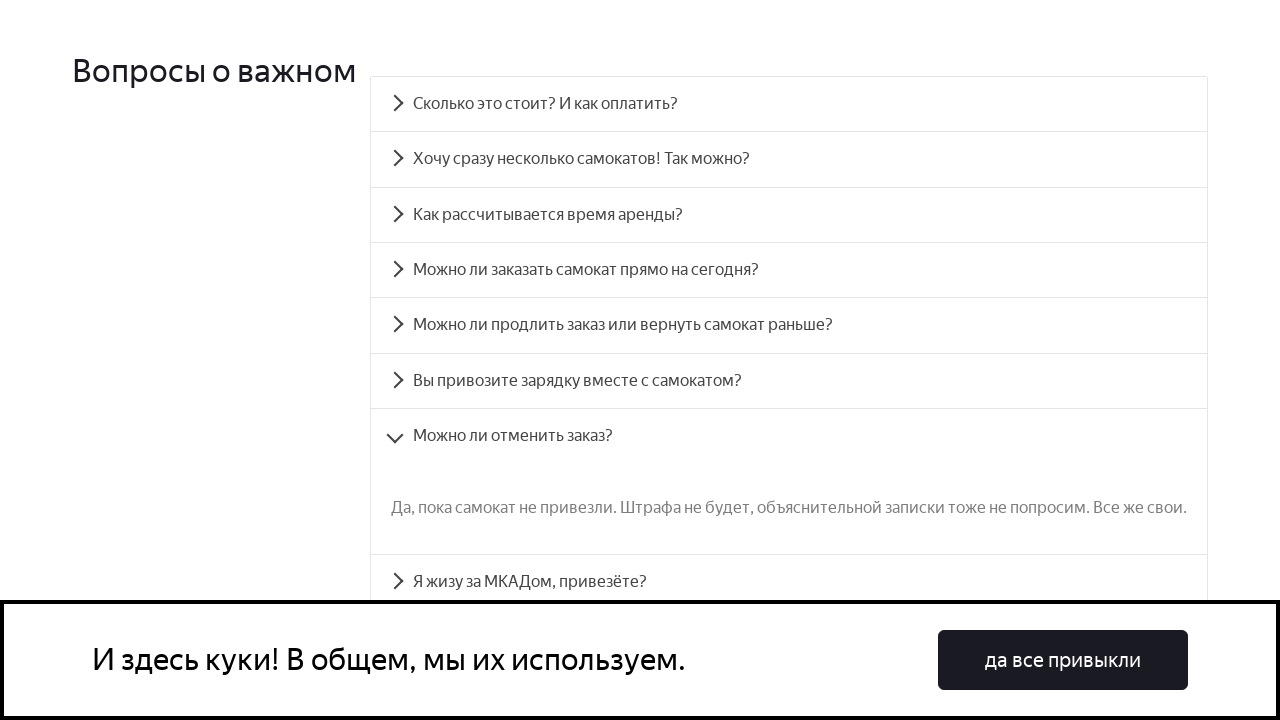

Retrieved text content from answer panel accordion__panel-6
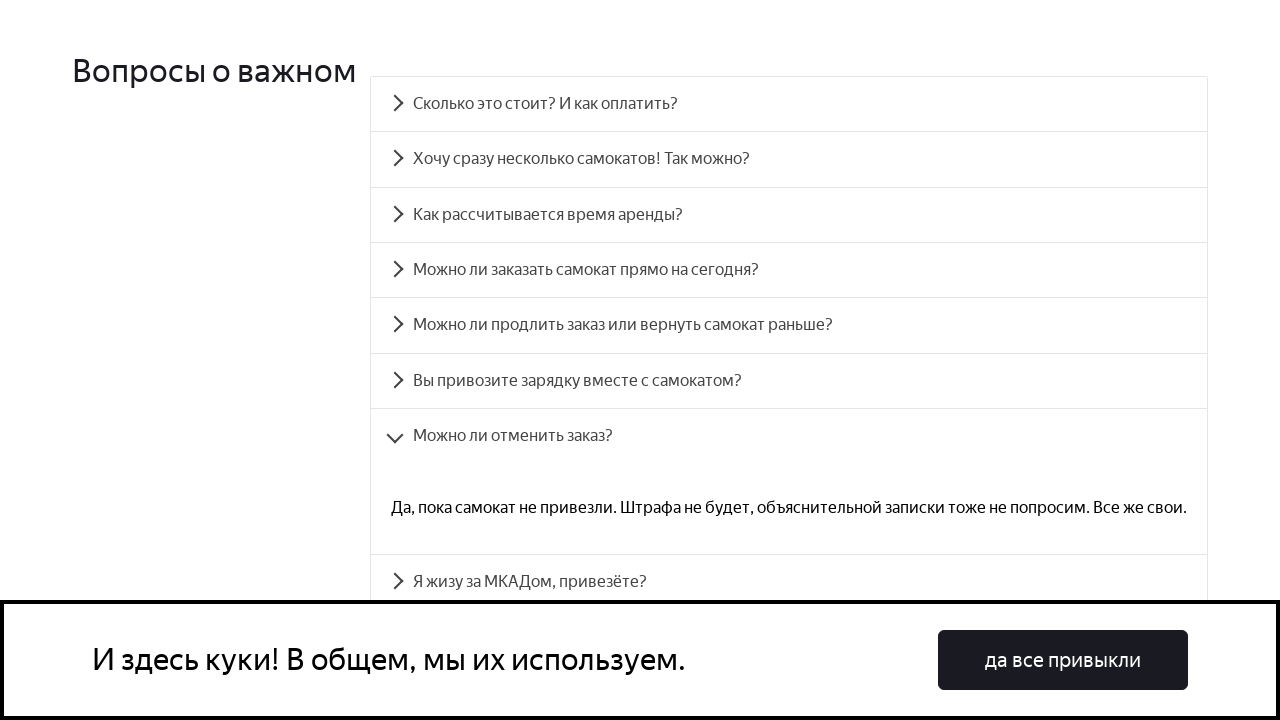

Verified answer text matches expected content for accordion__heading-6
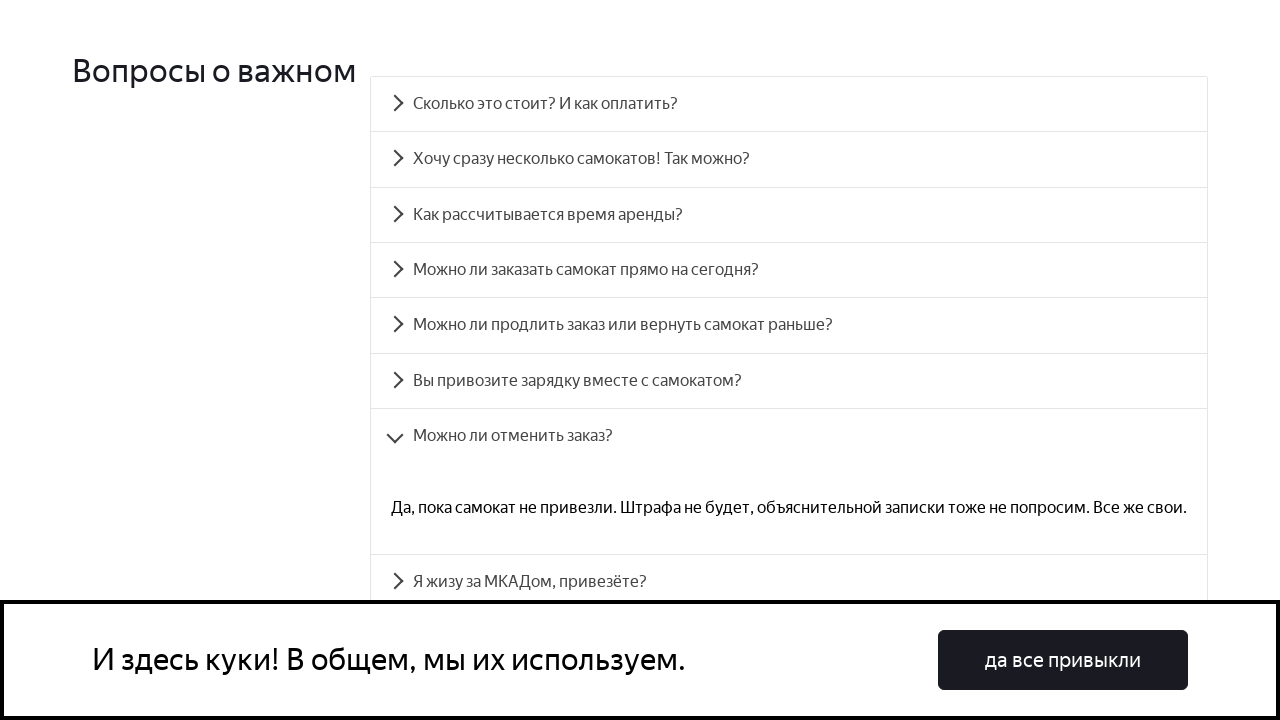

Clicked FAQ question accordion__heading-7 to expand at (789, 582) on #accordion__heading-7
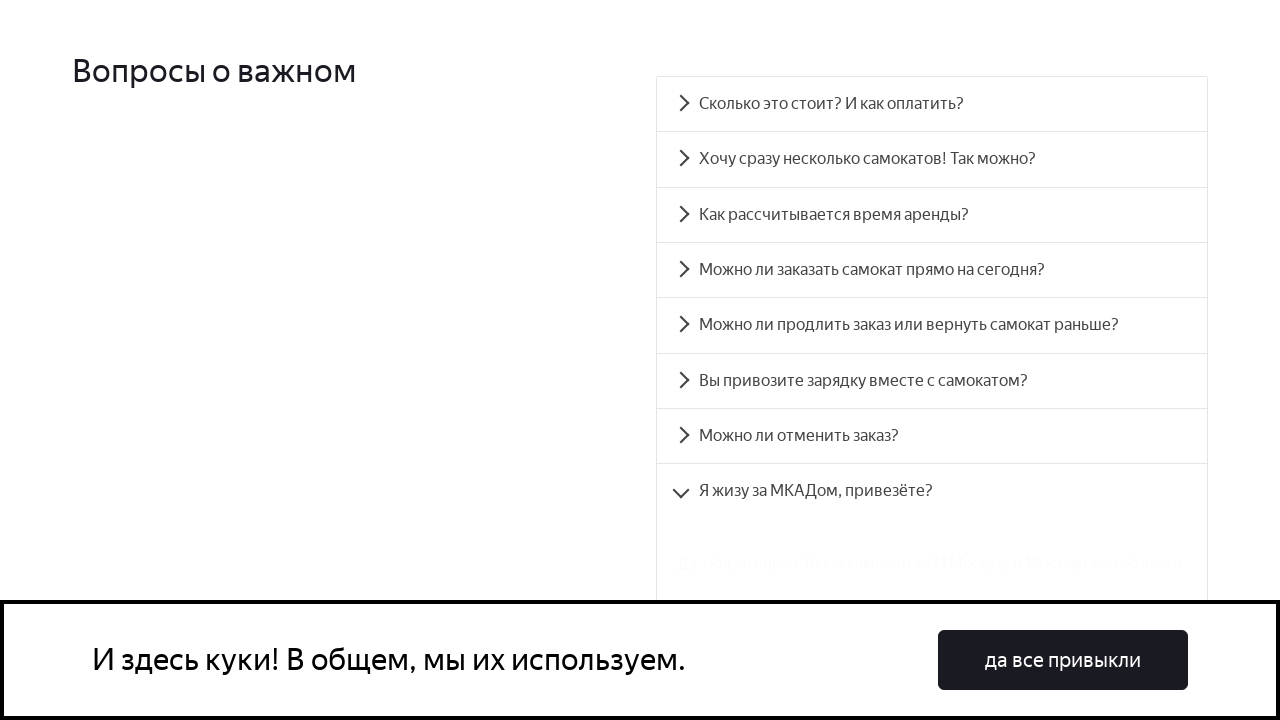

Answer panel accordion__panel-7 became visible
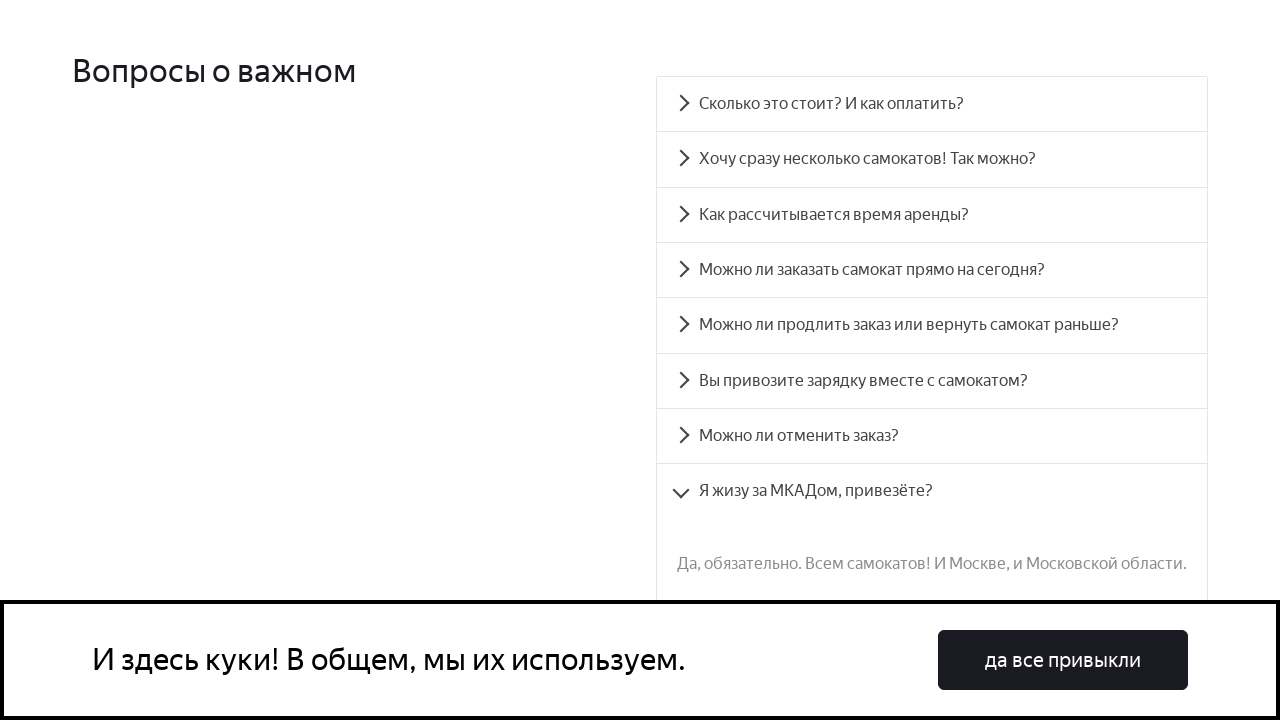

Retrieved text content from answer panel accordion__panel-7
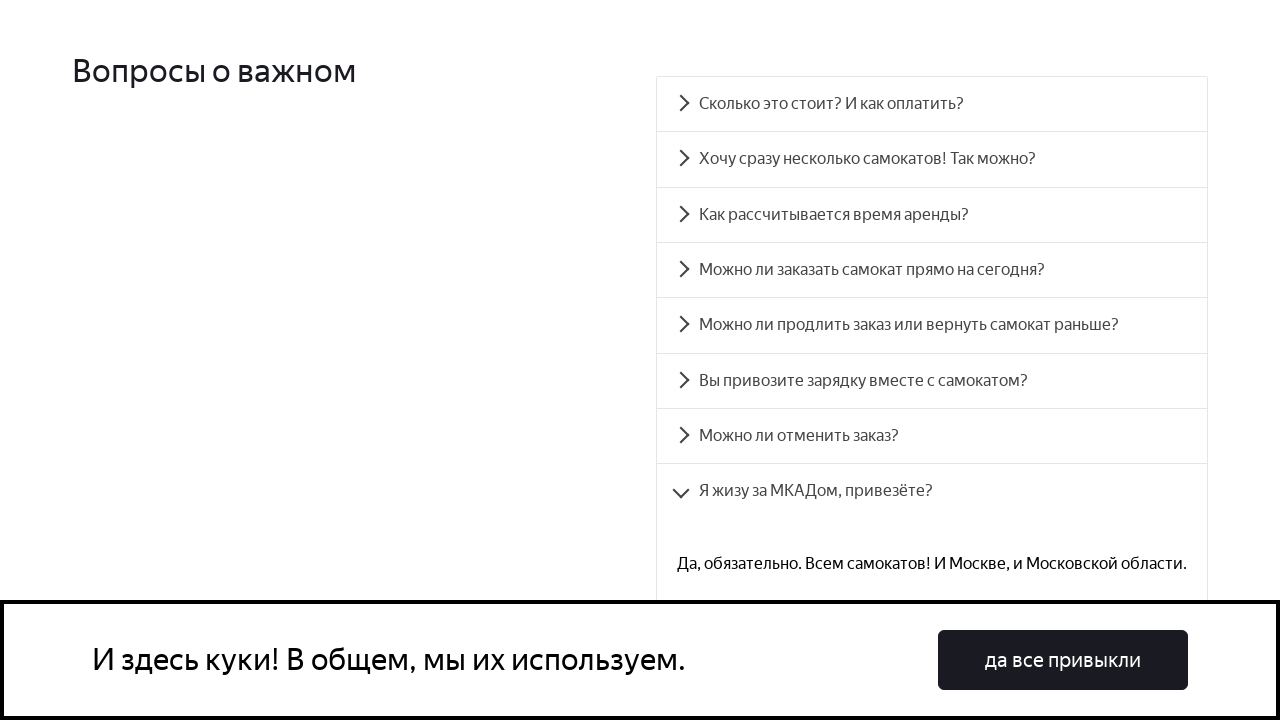

Verified answer text matches expected content for accordion__heading-7
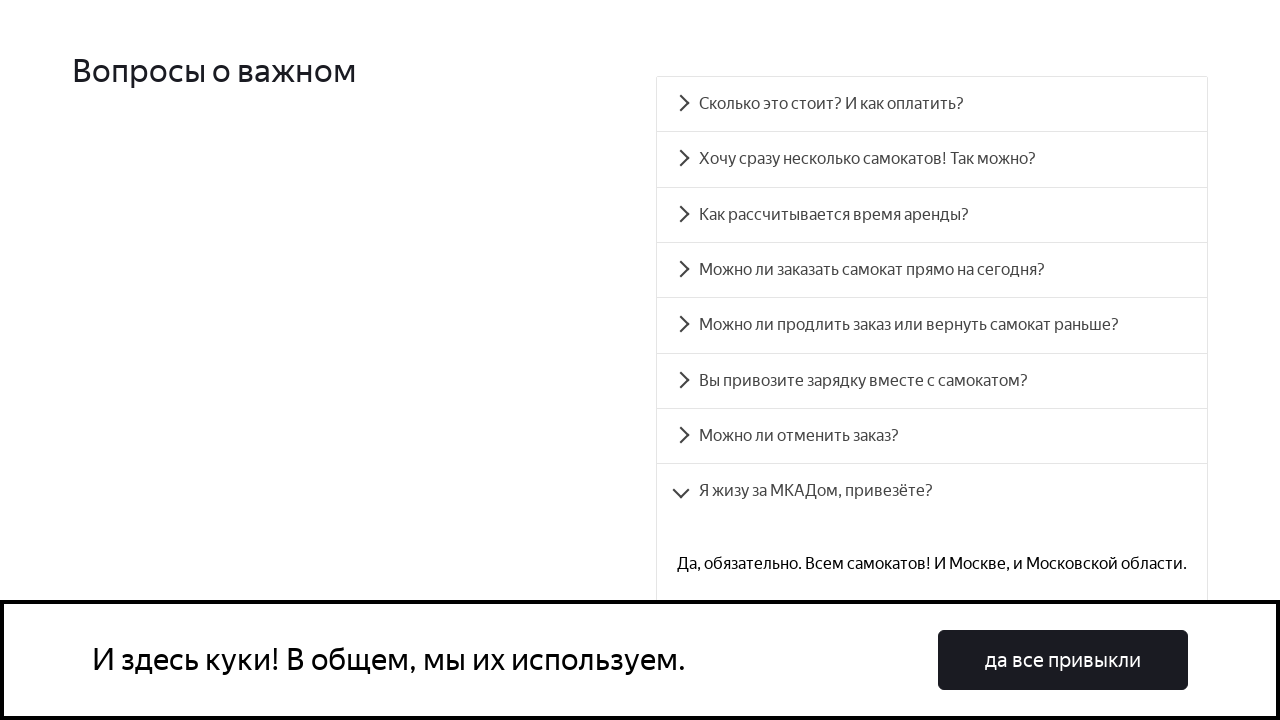

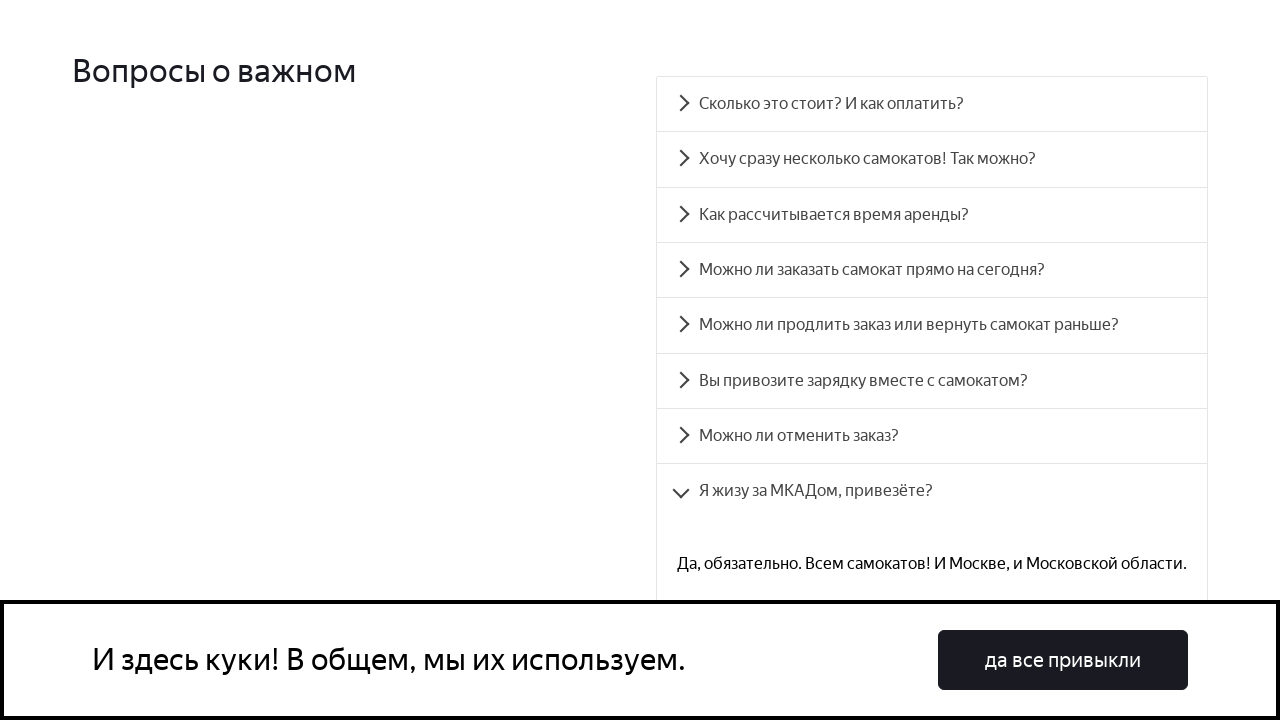